Navigates to an IPCC climate report page and expands all collapsible sections by clicking "Expand section" buttons and "Read more" links to reveal the full content.

Starting URL: https://www.ipcc.ch/report/ar6/syr/longer-report/

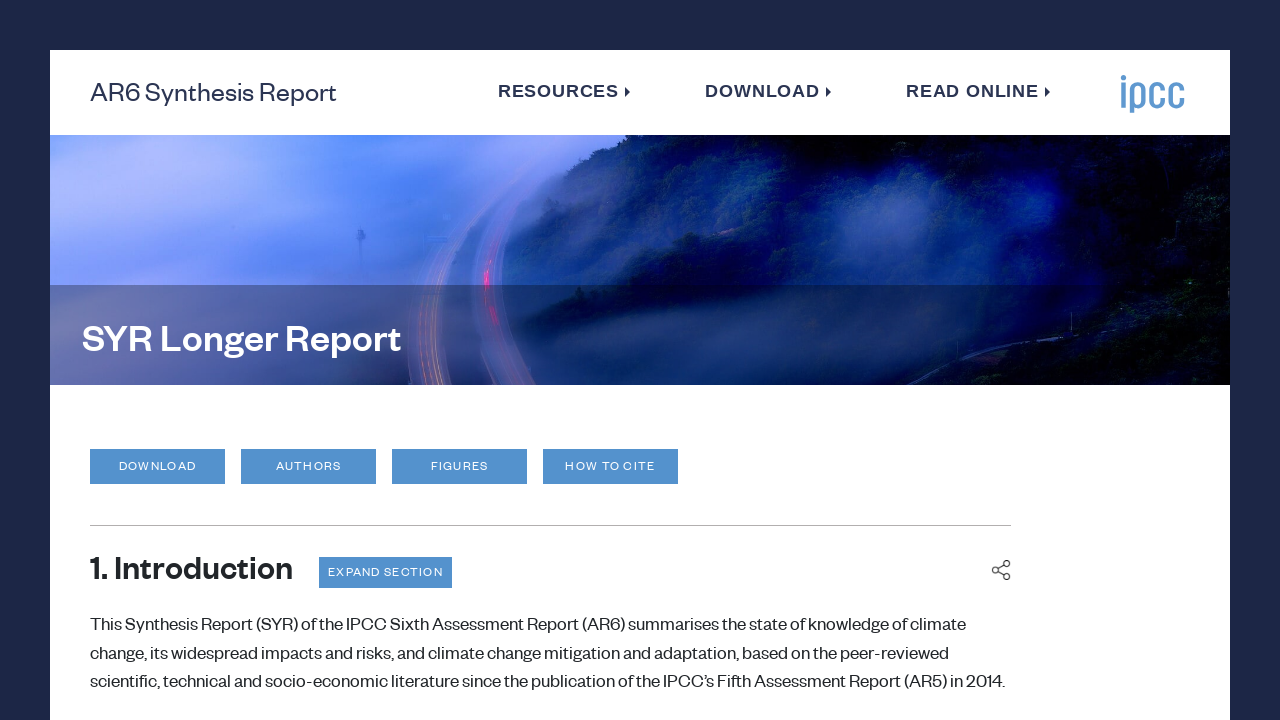

Waited for page to reach domcontentloaded state
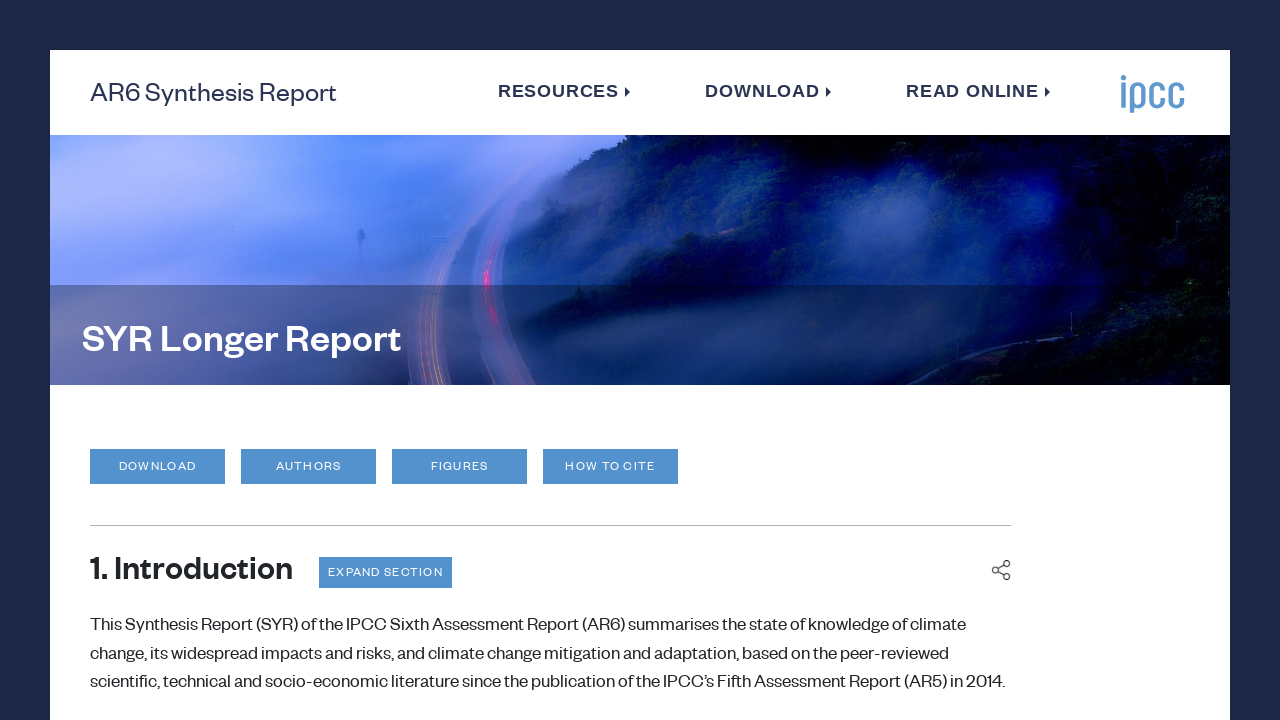

Waited 3 seconds for dynamic content to load
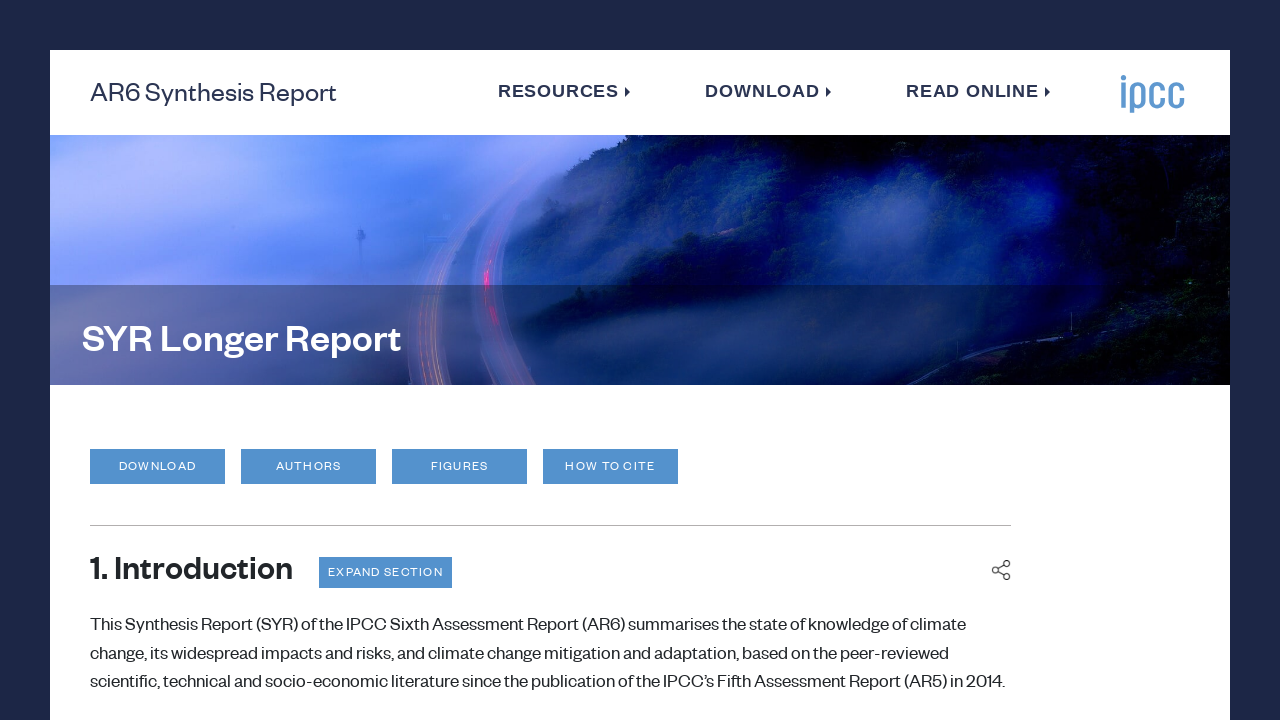

Located 4 'Expand section' buttons
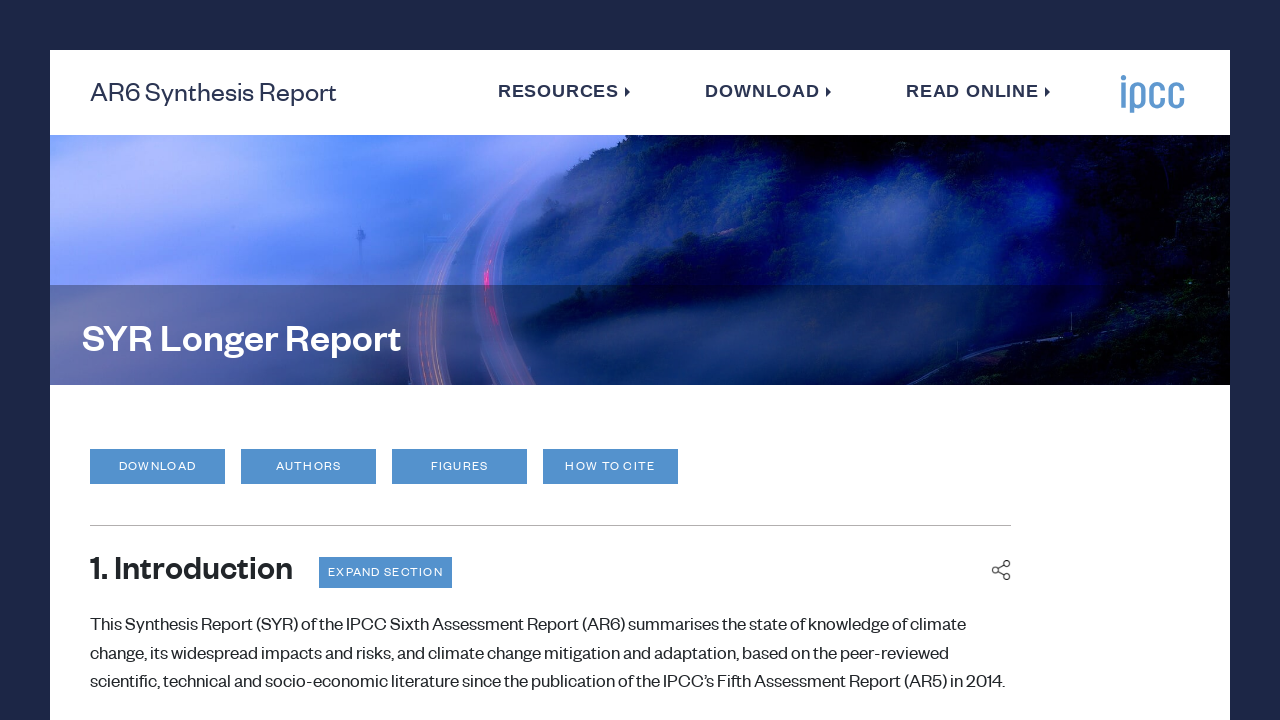

Clicked 'Expand section' button 1 of 4 at (385, 572) on button.chapter-expand:has-text("Expand section") >> nth=0
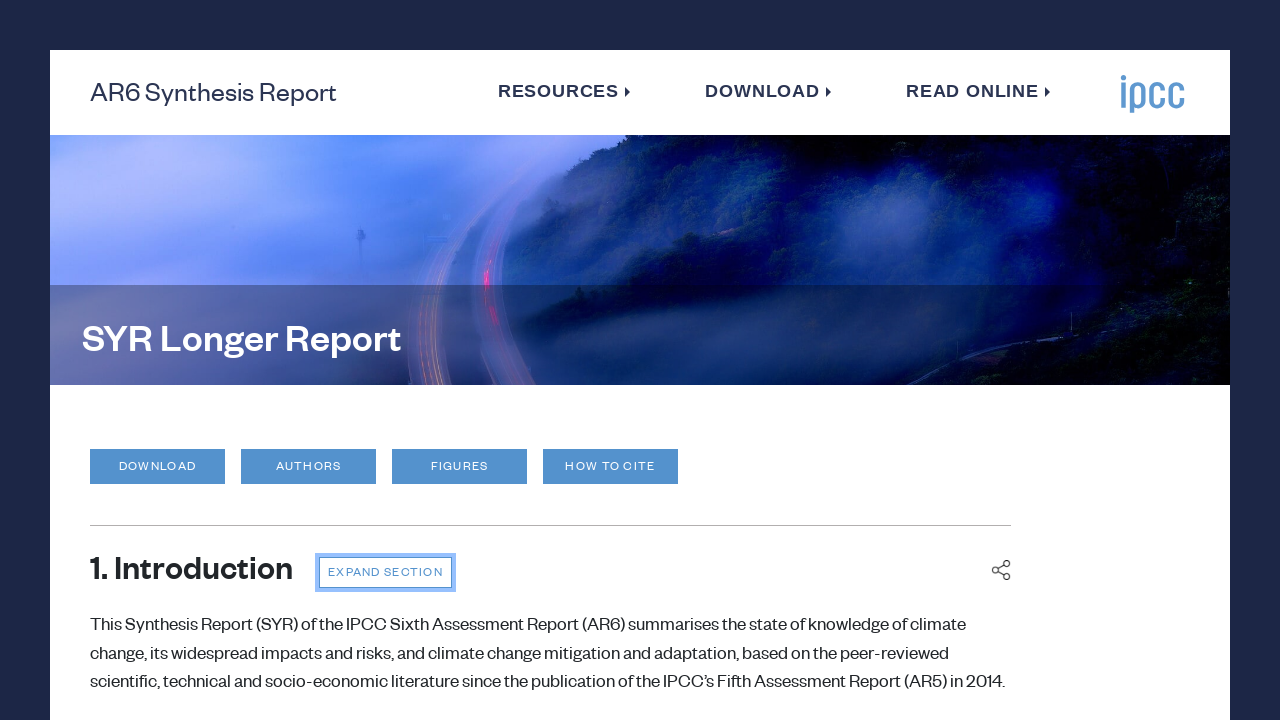

Waited for section 1 to expand
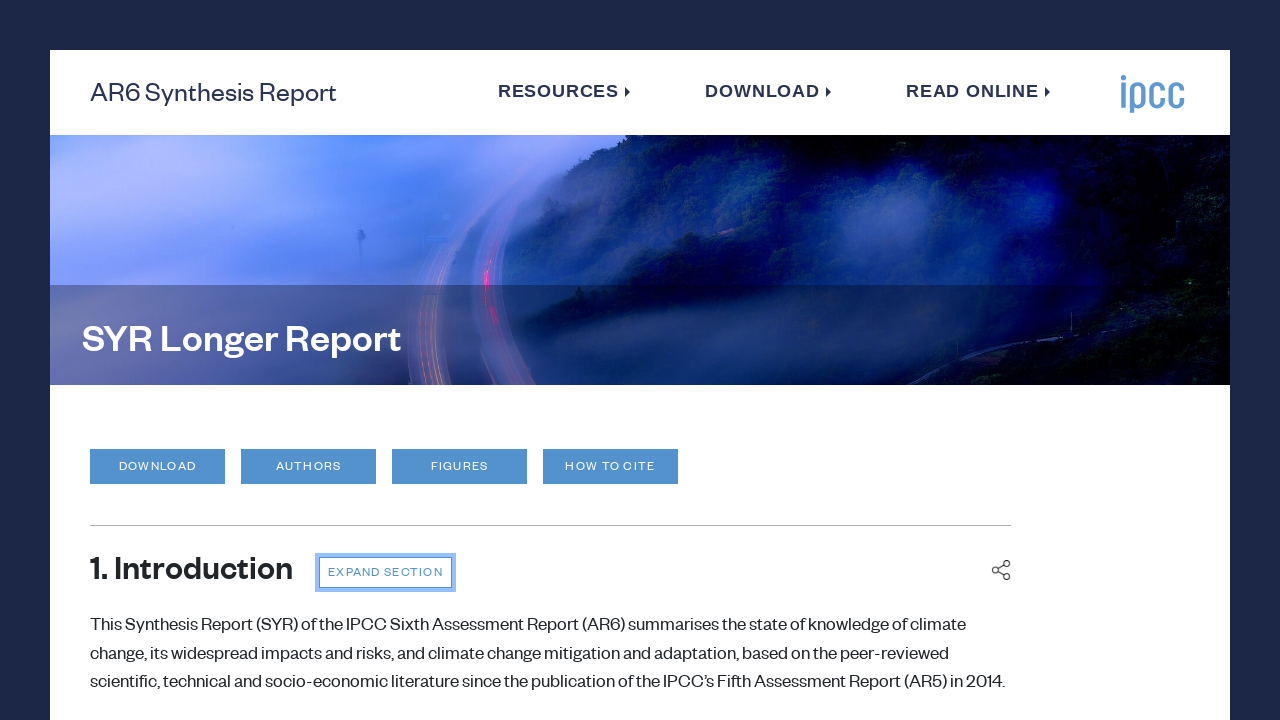

Clicked 'Expand section' button 2 of 4 at (719, 360) on button.chapter-expand:has-text("Expand section") >> nth=1
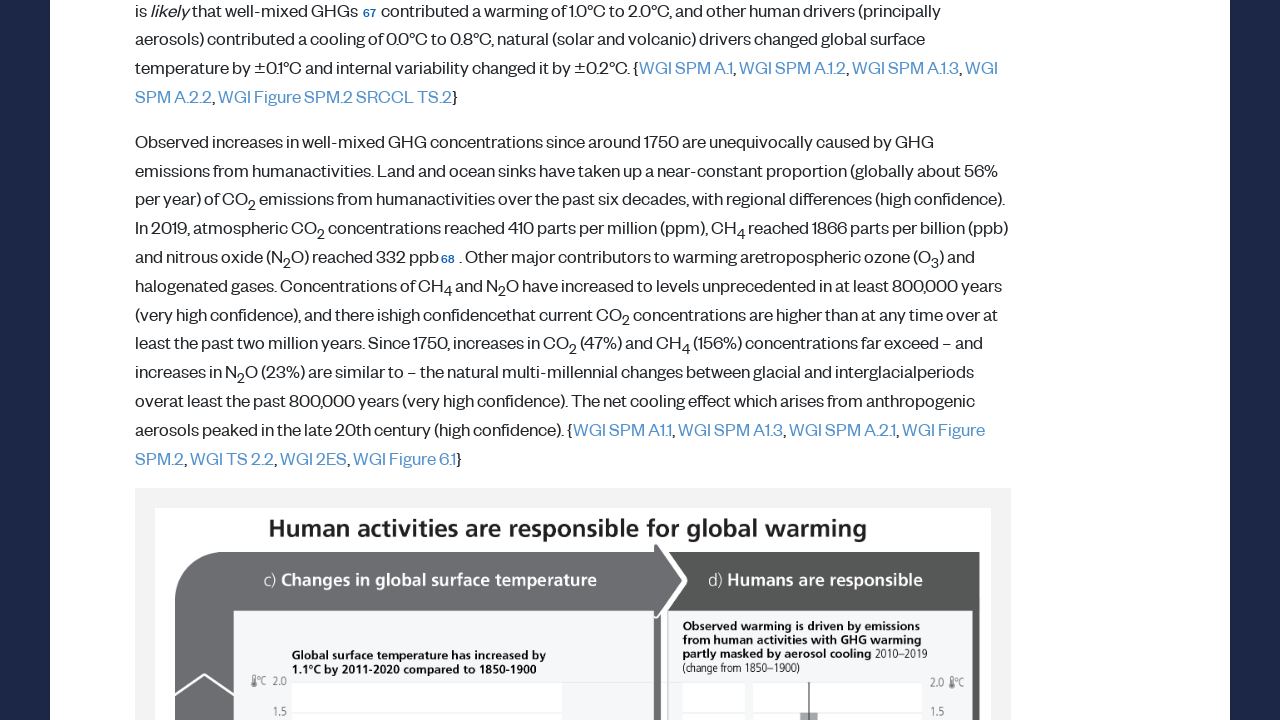

Waited for section 2 to expand
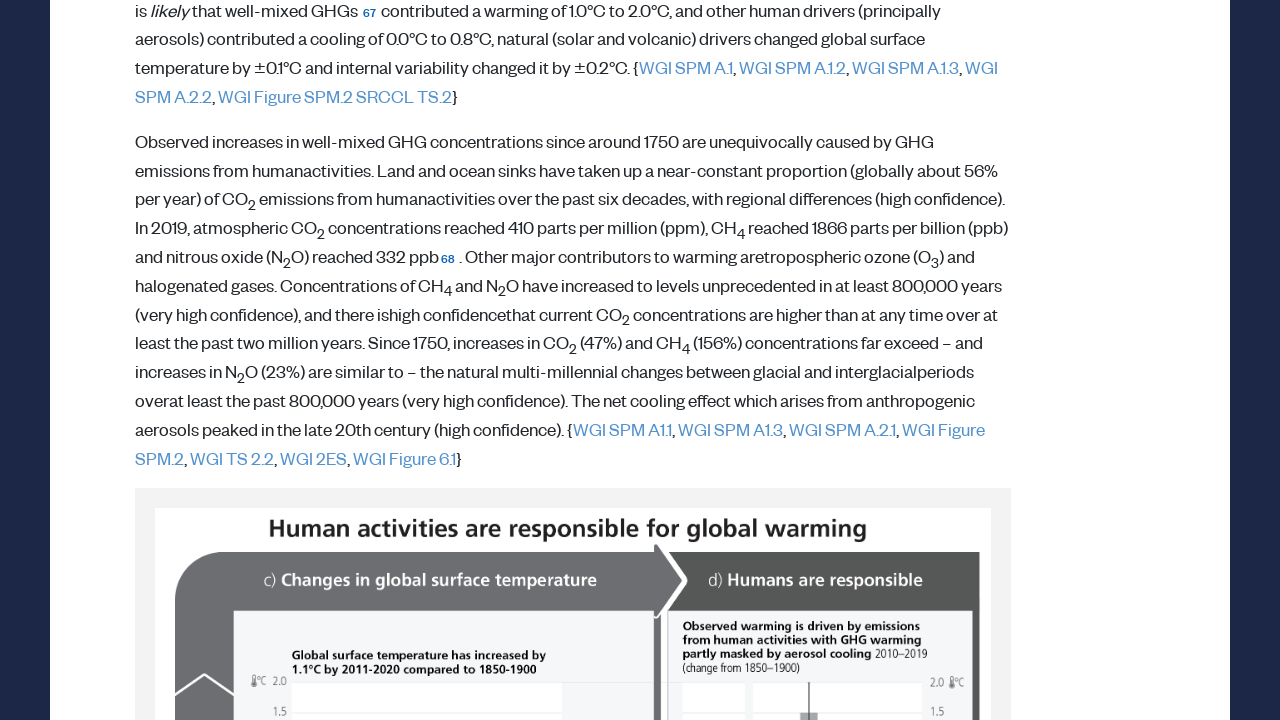

Clicked 'Expand section' button 3 of 4 at (176, 361) on button.chapter-expand:has-text("Expand section") >> nth=2
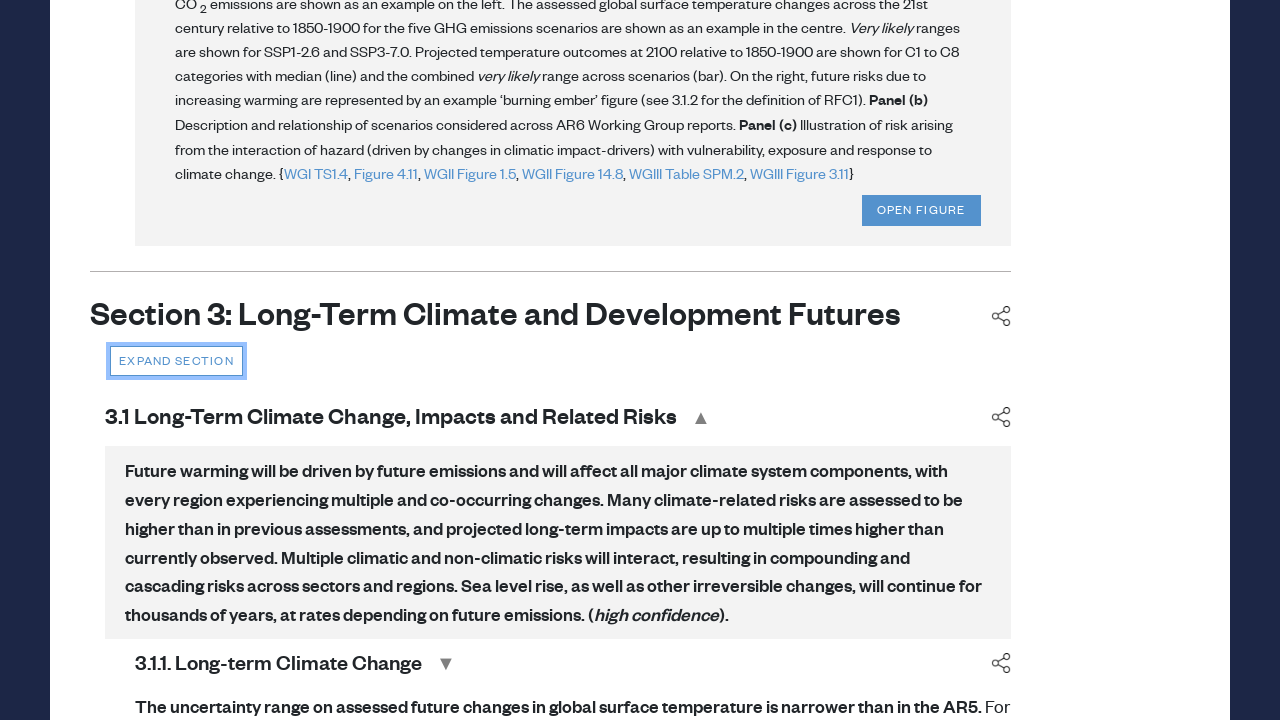

Waited for section 3 to expand
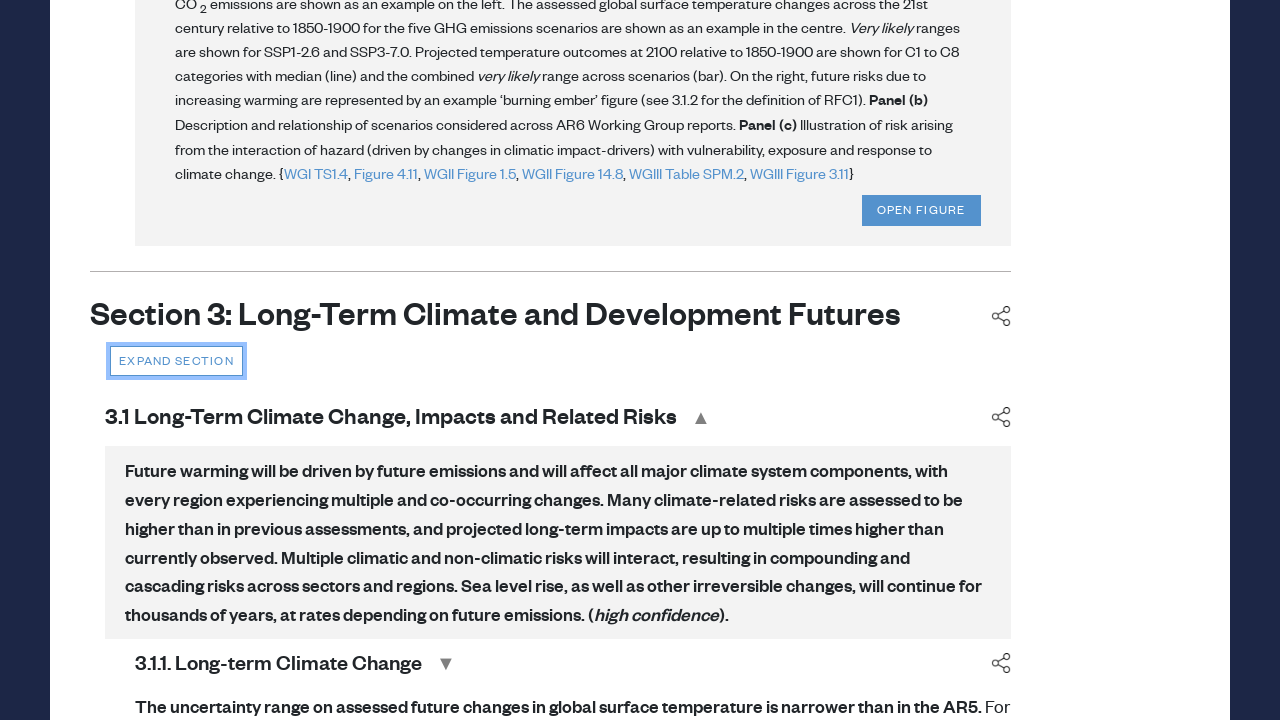

Clicked 'Expand section' button 4 of 4 at (176, 361) on button.chapter-expand:has-text("Expand section") >> nth=3
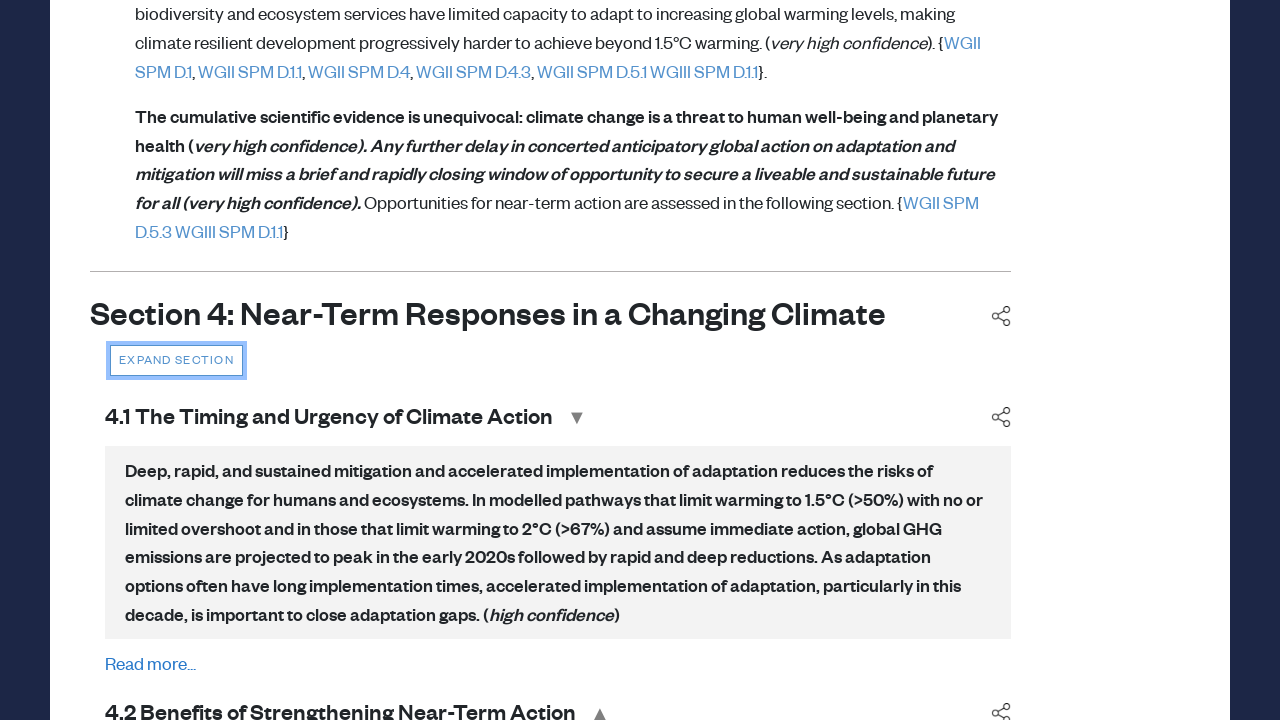

Waited for section 4 to expand
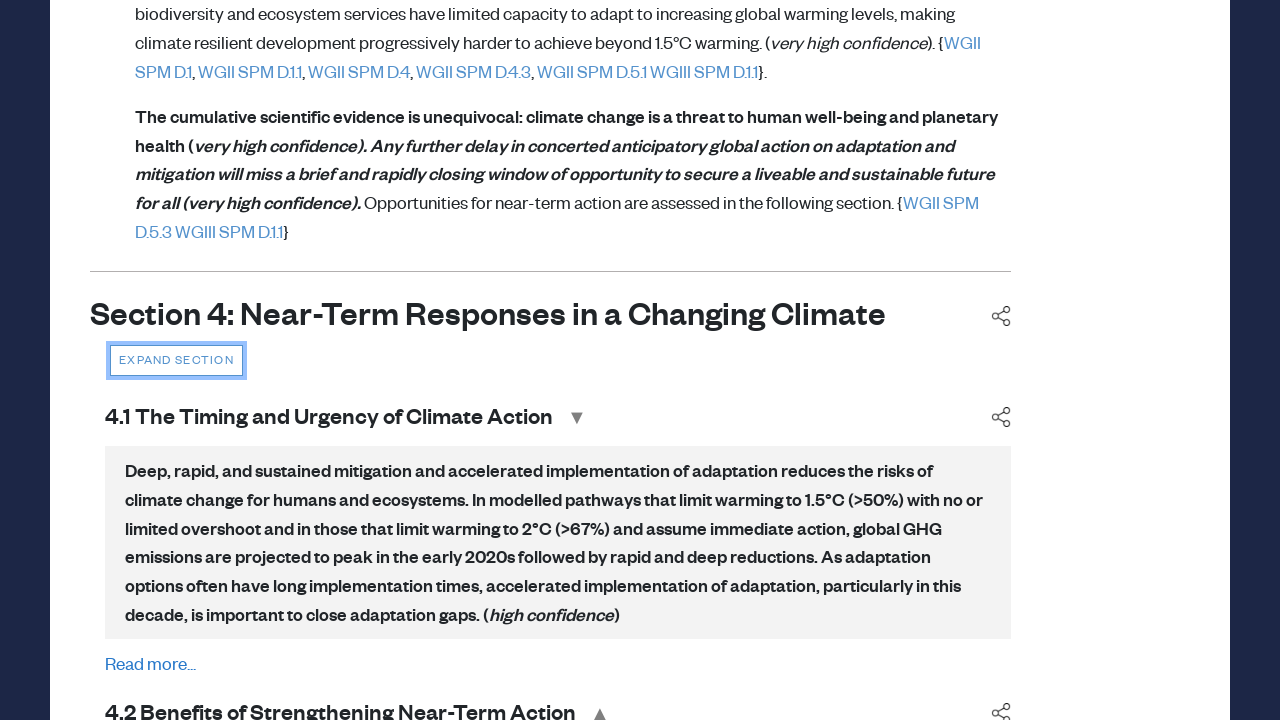

Located 10 'Read more...' elements
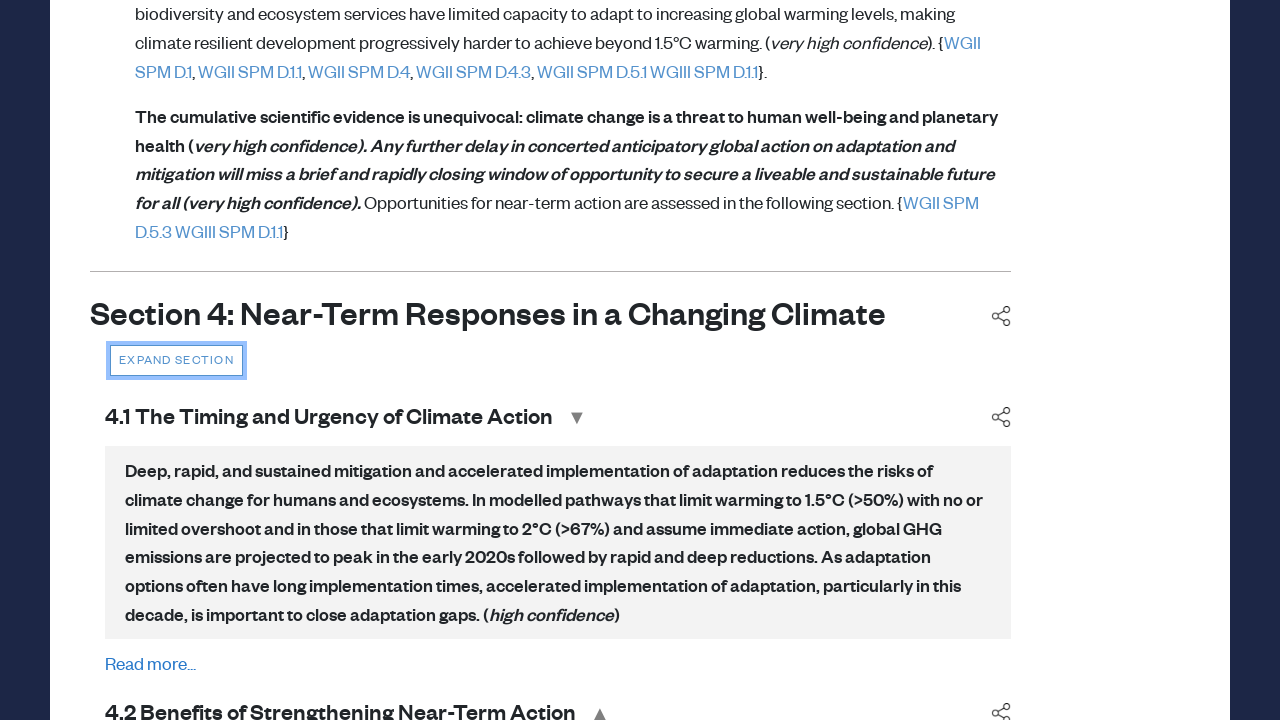

Used JavaScript to click 'Read more...' element 1 of 10 on p.expand-paras:has-text("Read more...") >> nth=0
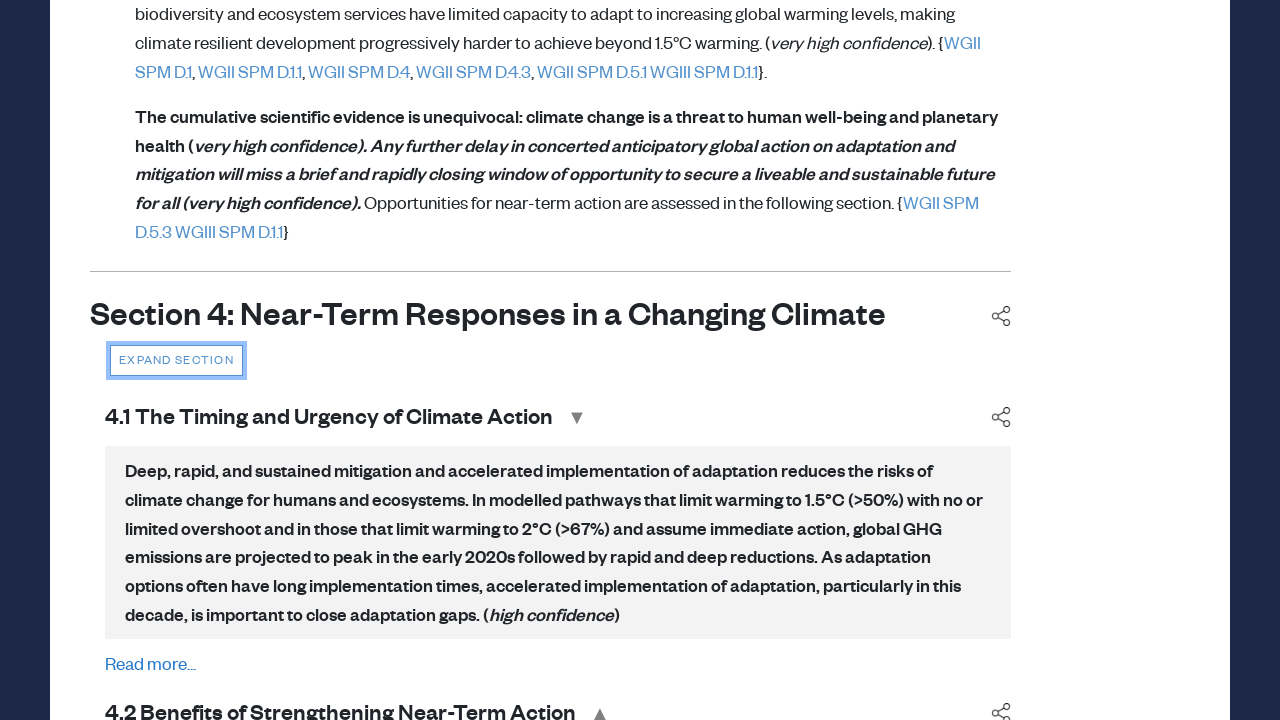

Waited for 'Read more' content 1 to expand after JavaScript click
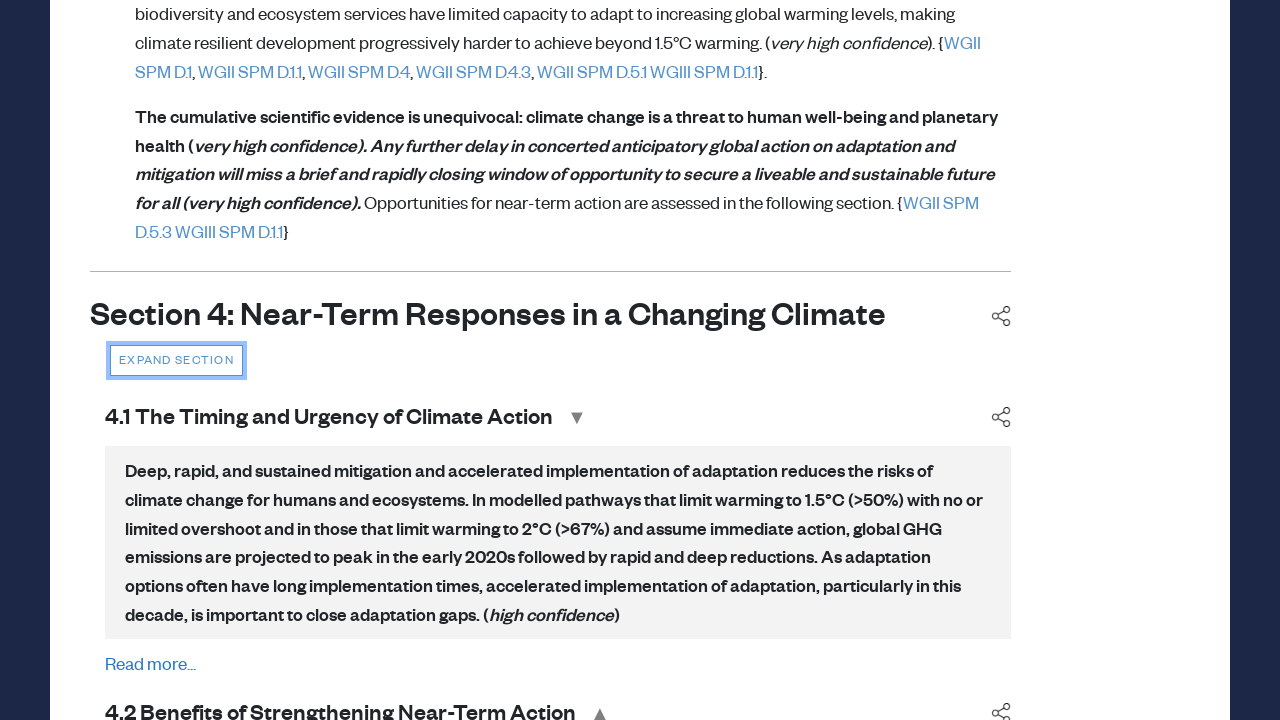

Clicked 'Read more...' element 2 of 10 at (558, 361) on p.expand-paras:has-text("Read more...") >> nth=1
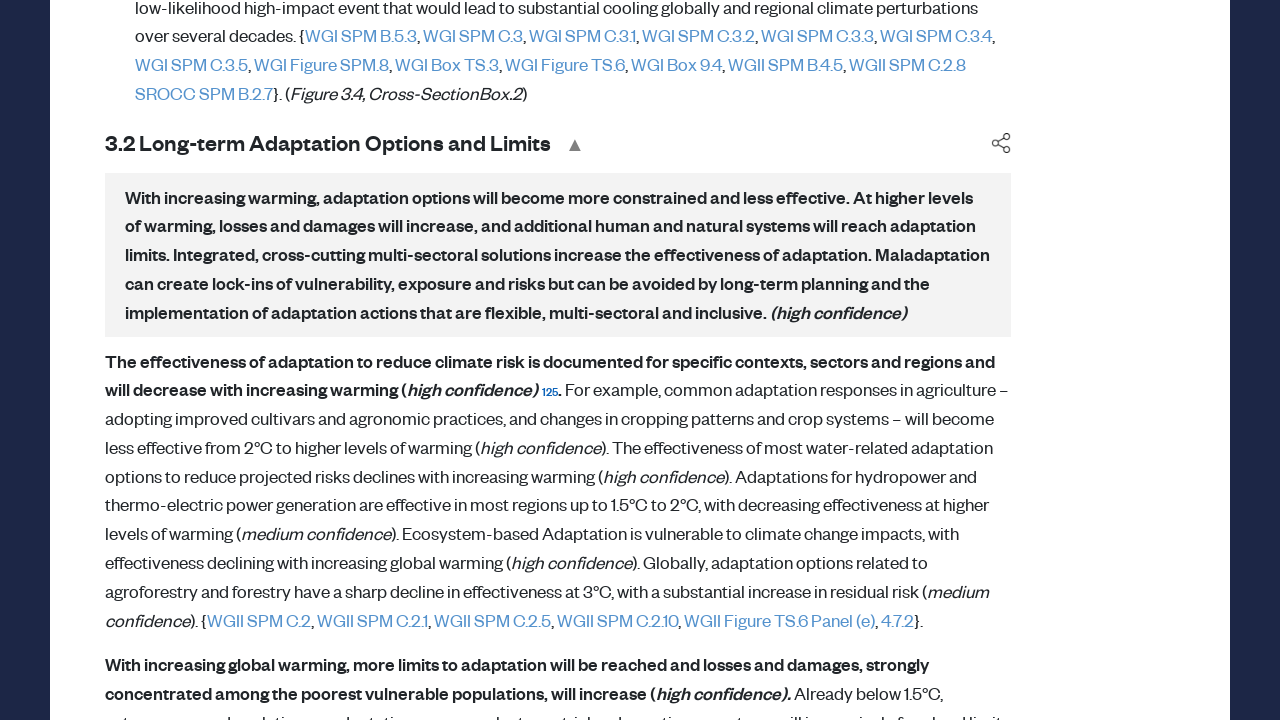

Waited for 'Read more' content 2 to expand
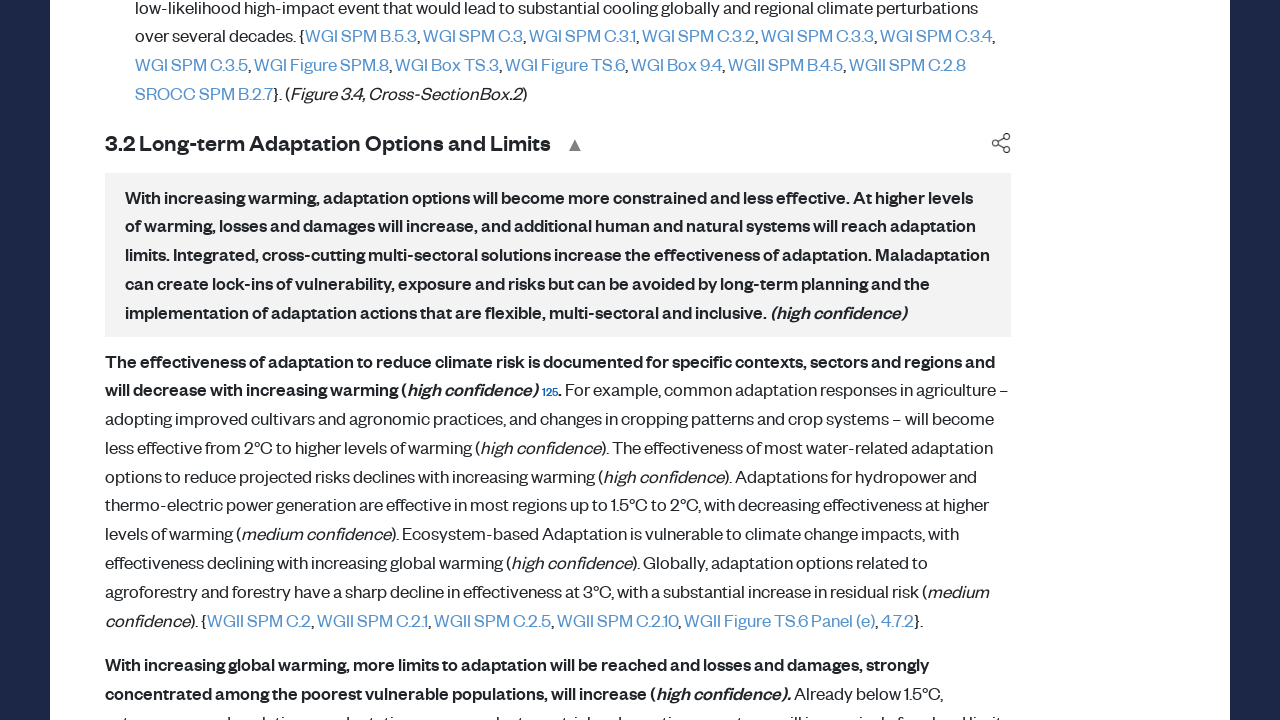

Clicked 'Read more...' element 3 of 10 at (558, 360) on p.expand-paras:has-text("Read more...") >> nth=2
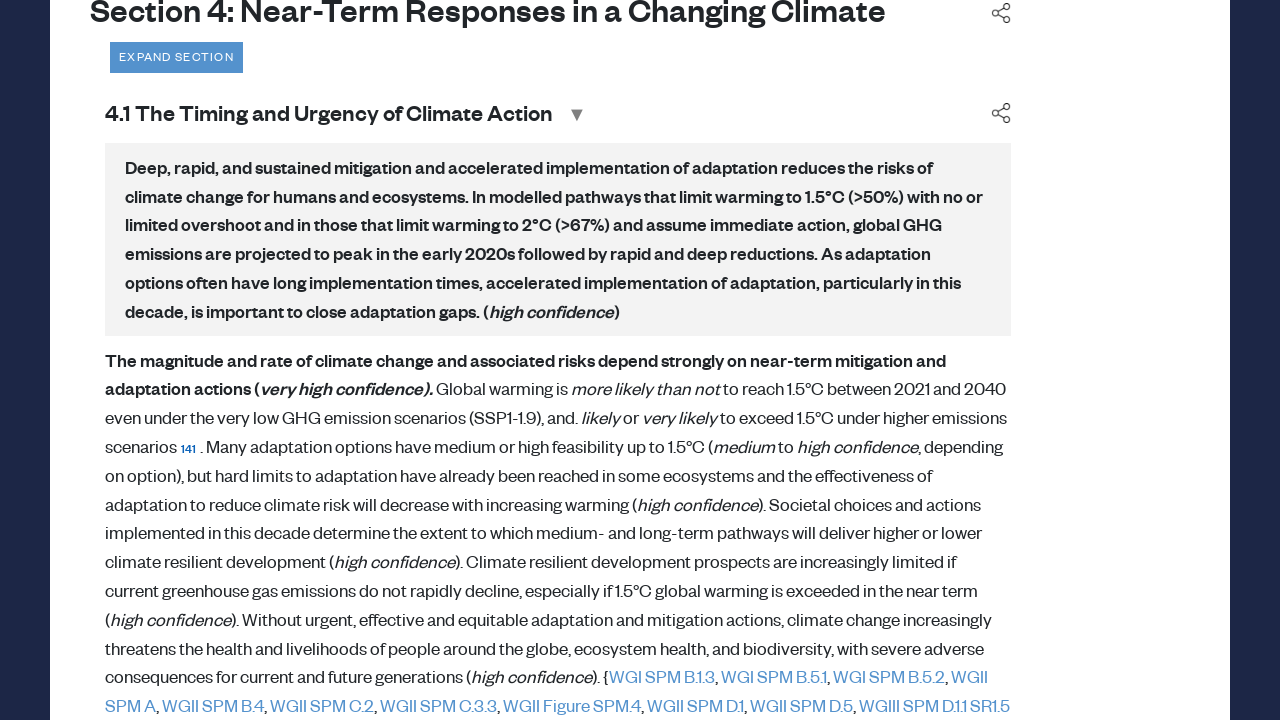

Waited for 'Read more' content 3 to expand
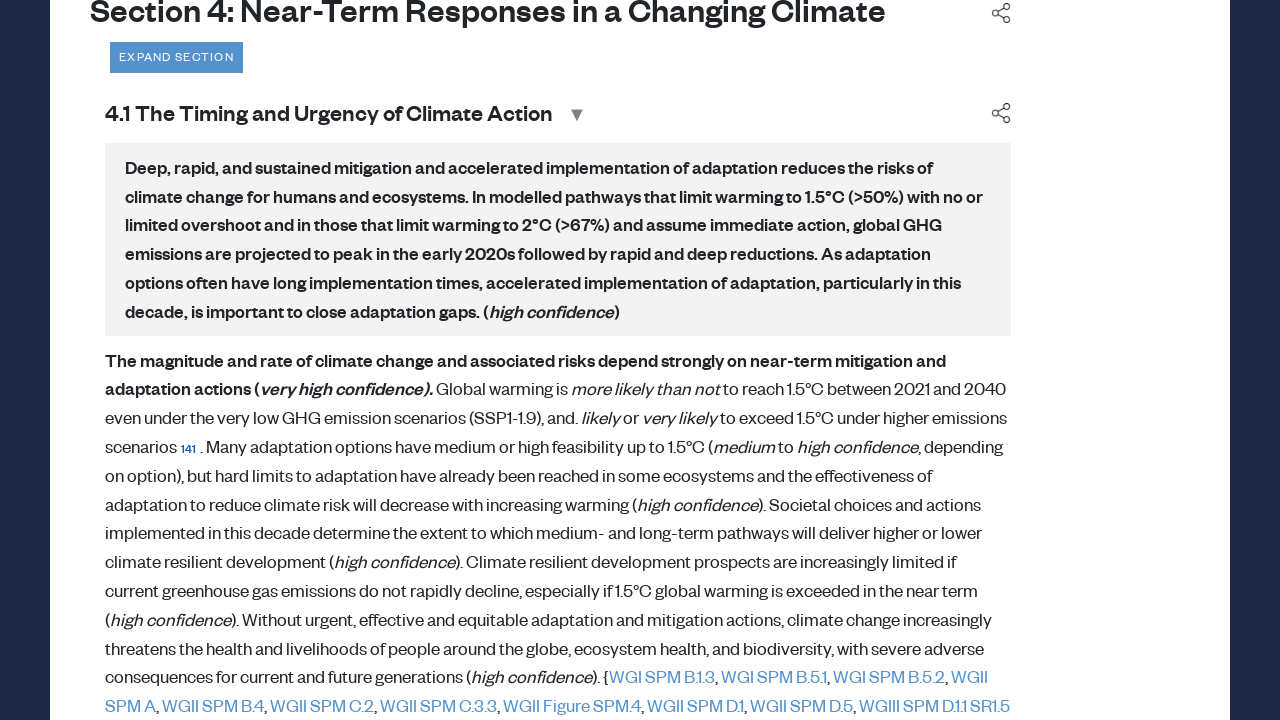

Clicked 'Read more...' element 4 of 10 at (558, 361) on p.expand-paras:has-text("Read more...") >> nth=3
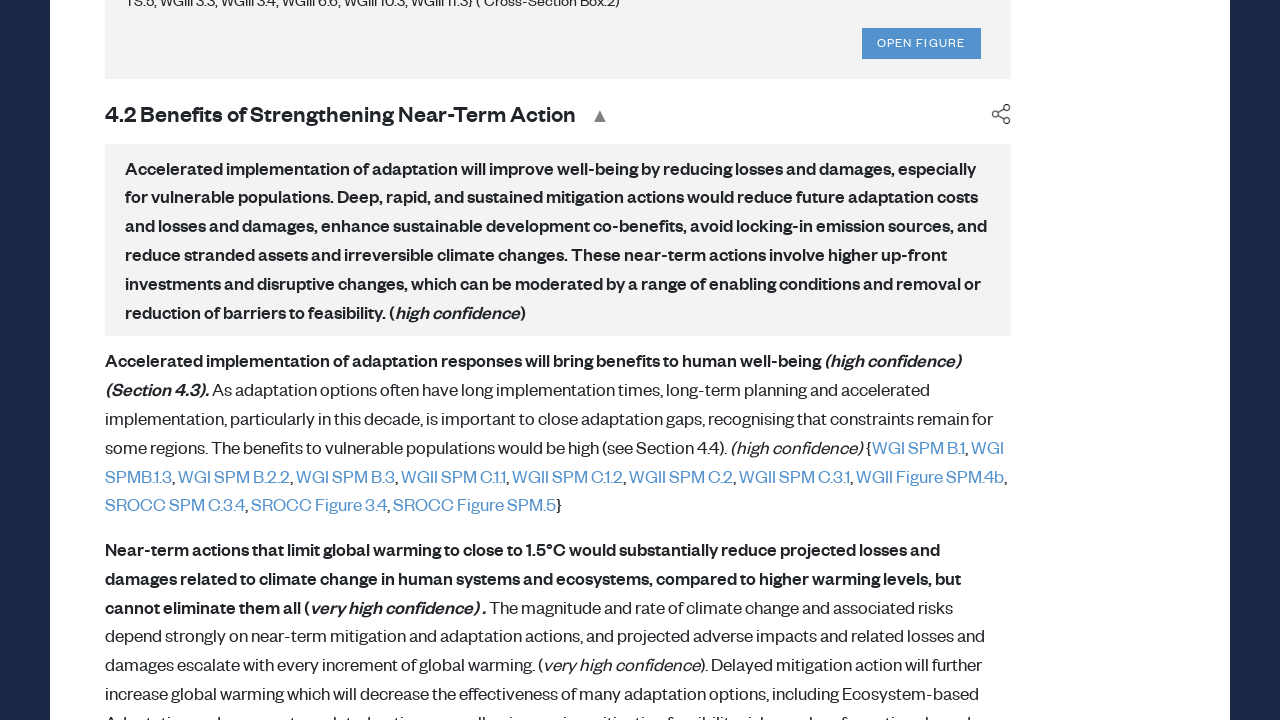

Waited for 'Read more' content 4 to expand
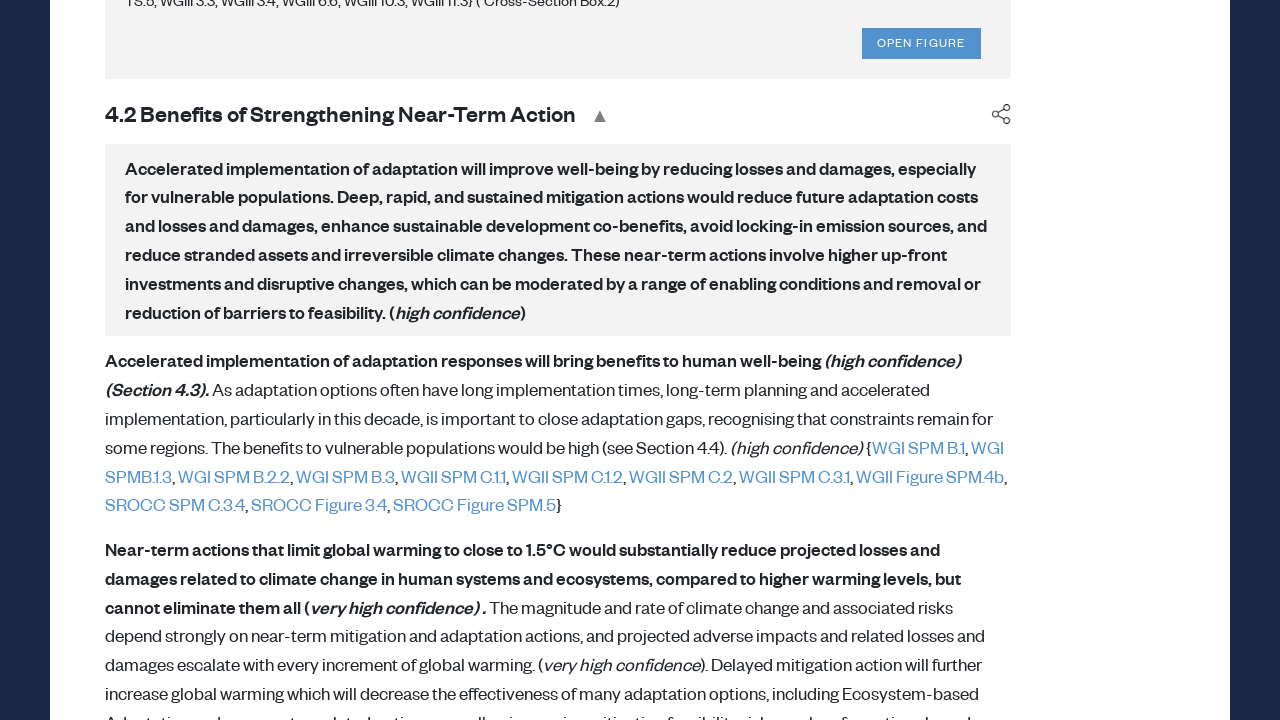

Clicked 'Read more...' element 5 of 10 at (558, 360) on p.expand-paras:has-text("Read more...") >> nth=4
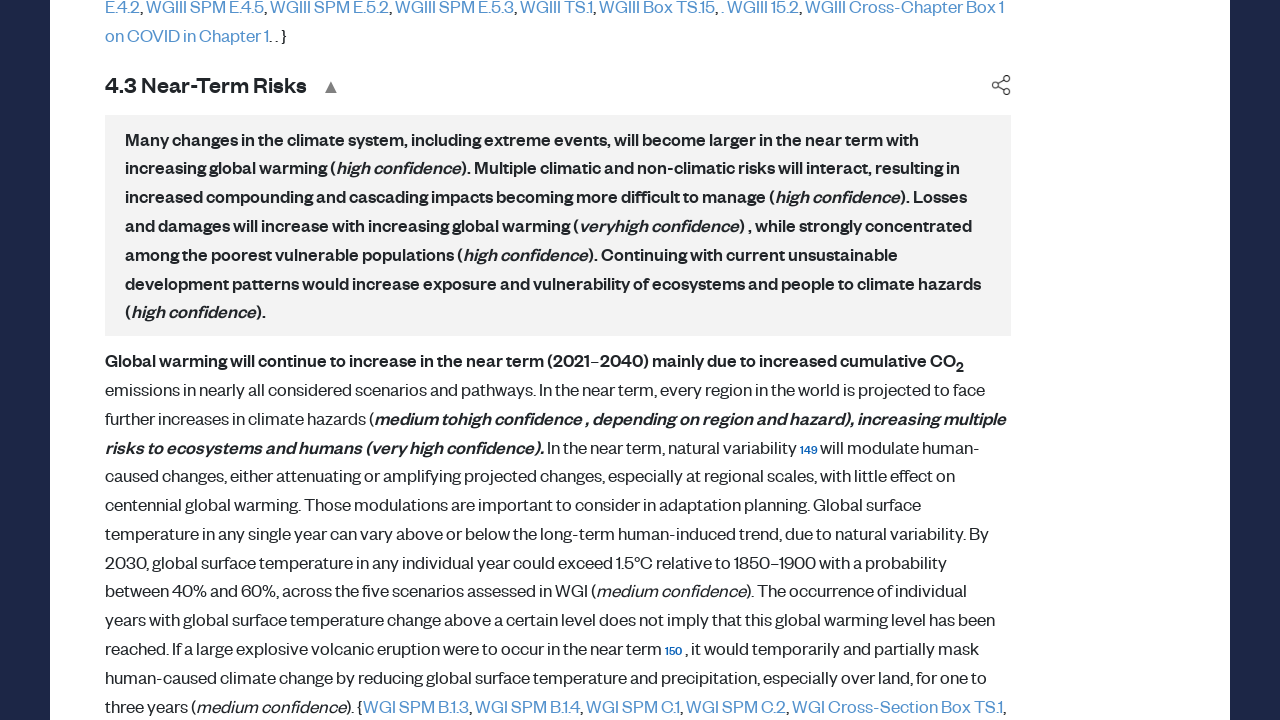

Waited for 'Read more' content 5 to expand
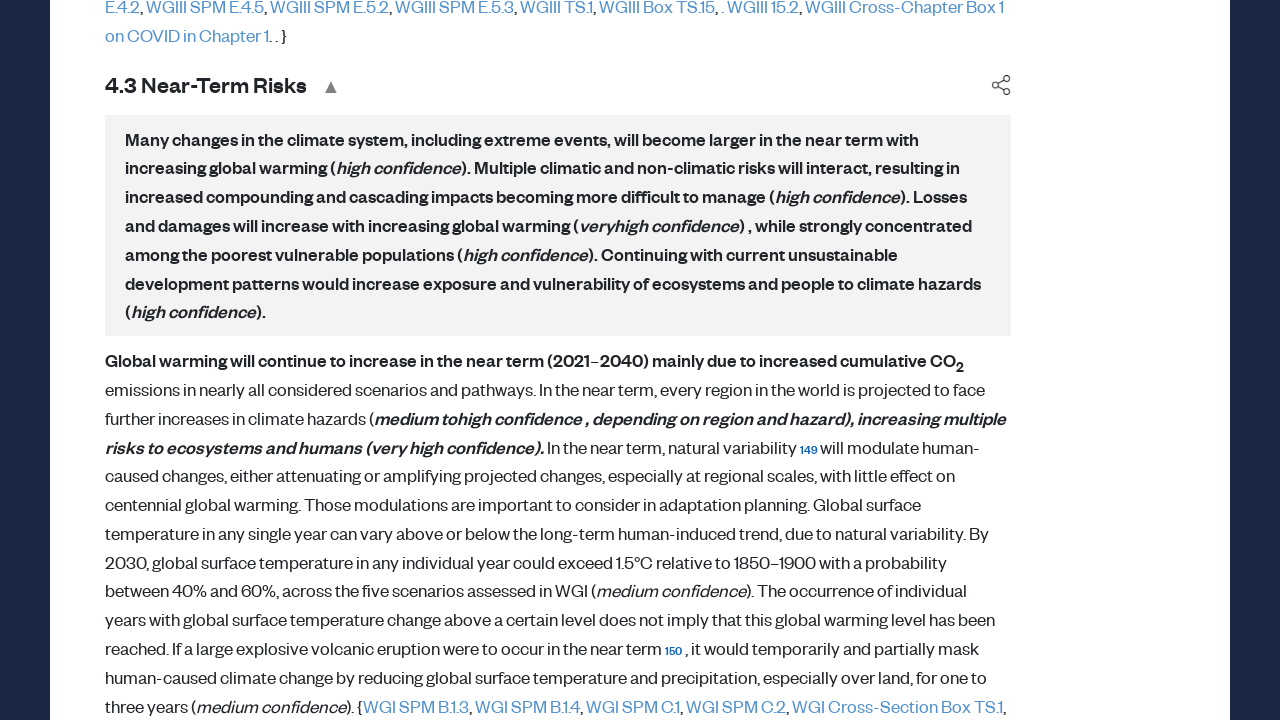

Clicked 'Read more...' element 6 of 10 at (558, 361) on p.expand-paras:has-text("Read more...") >> nth=5
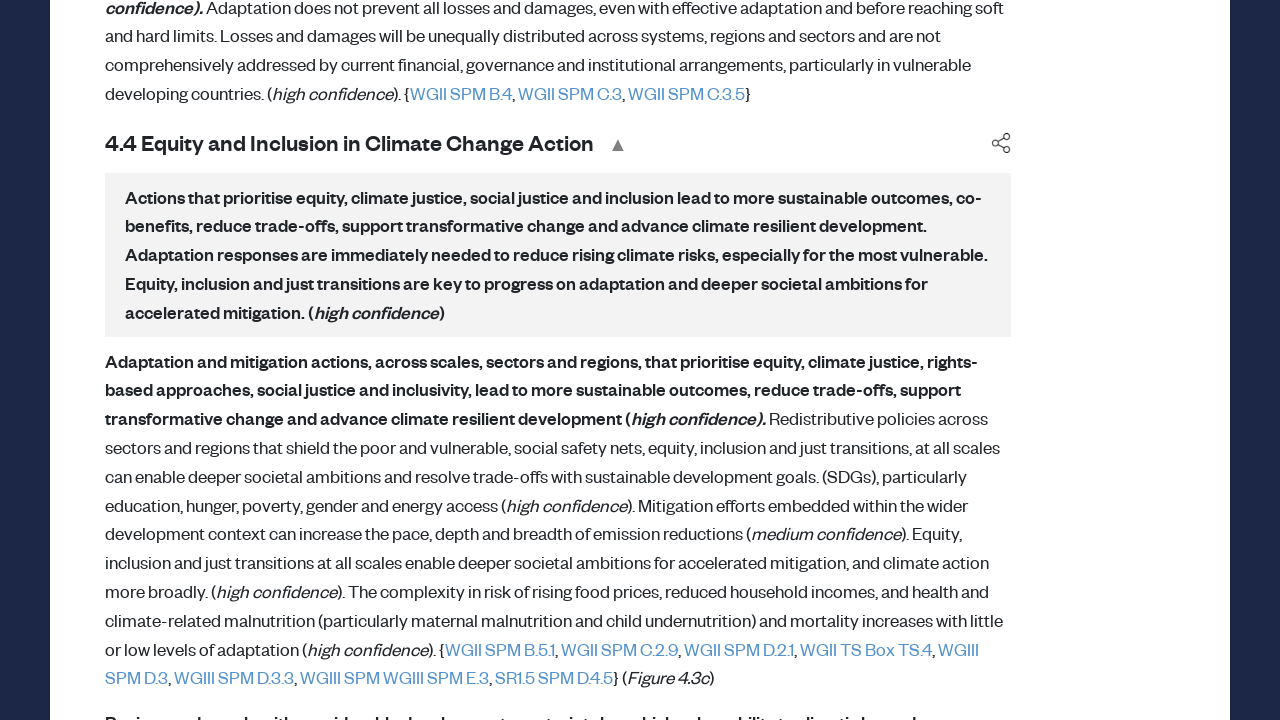

Waited for 'Read more' content 6 to expand
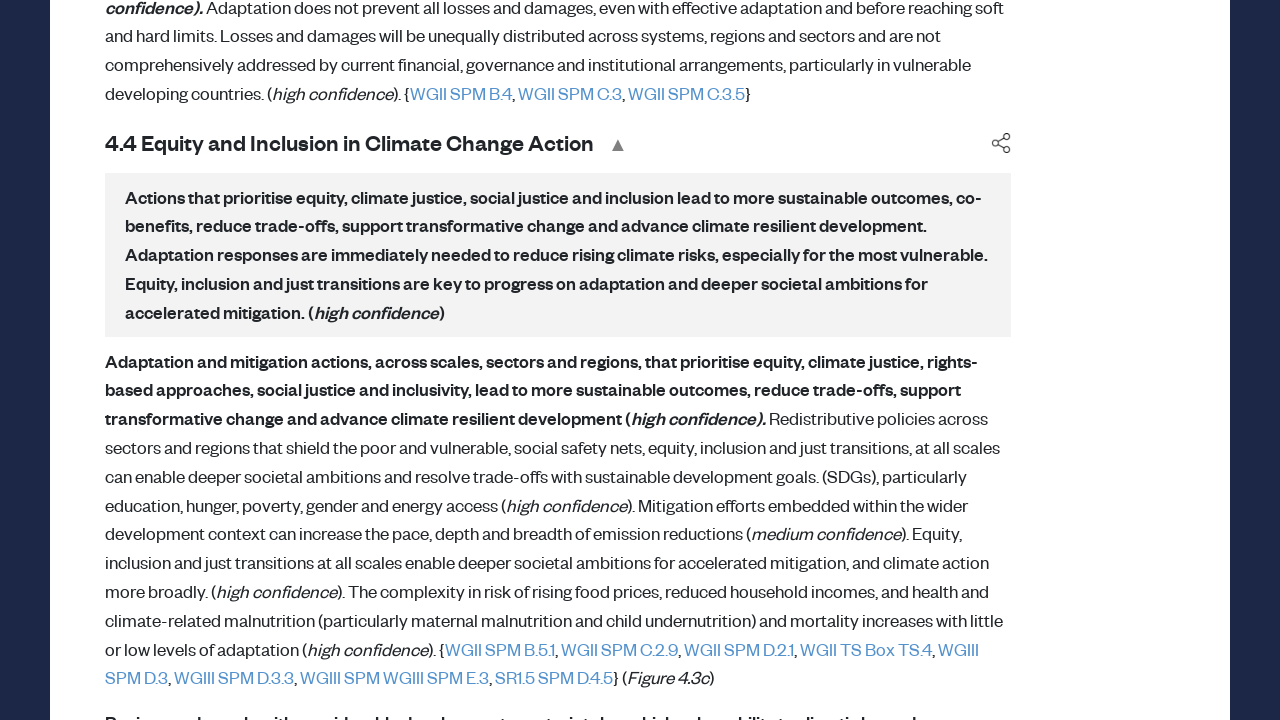

Clicked 'Read more...' element 7 of 10 at (558, 361) on p.expand-paras:has-text("Read more...") >> nth=6
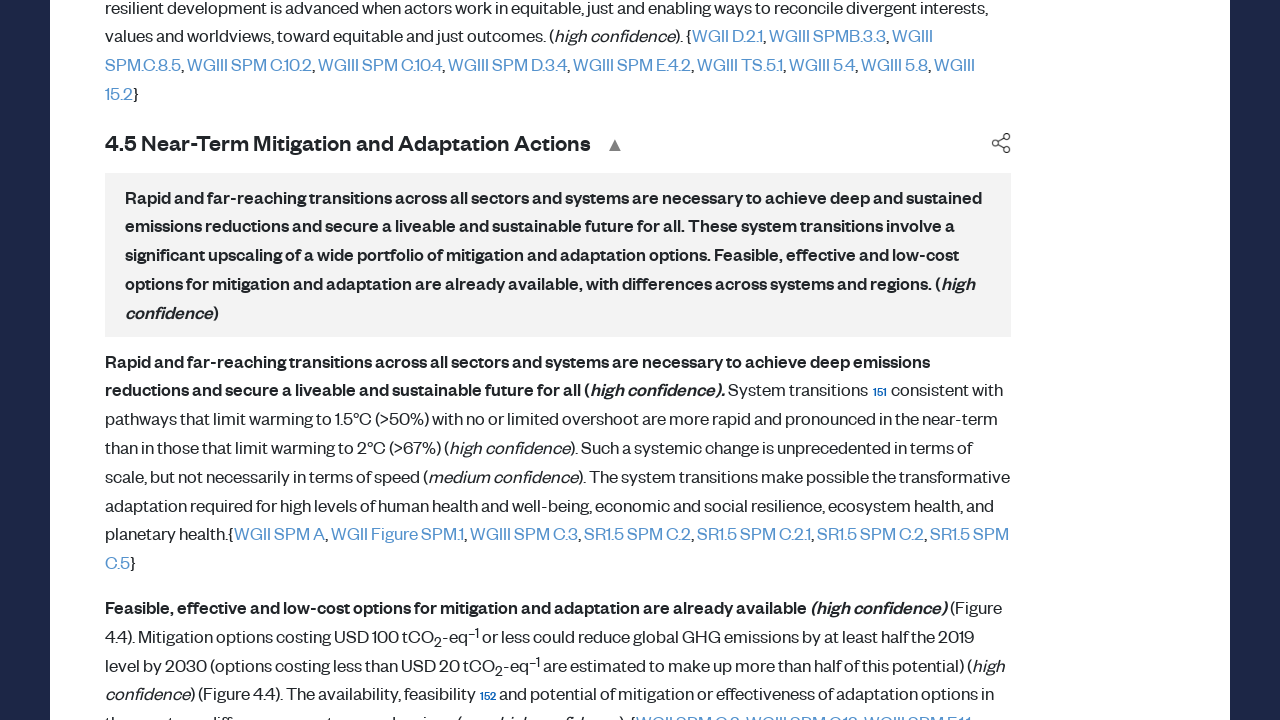

Waited for 'Read more' content 7 to expand
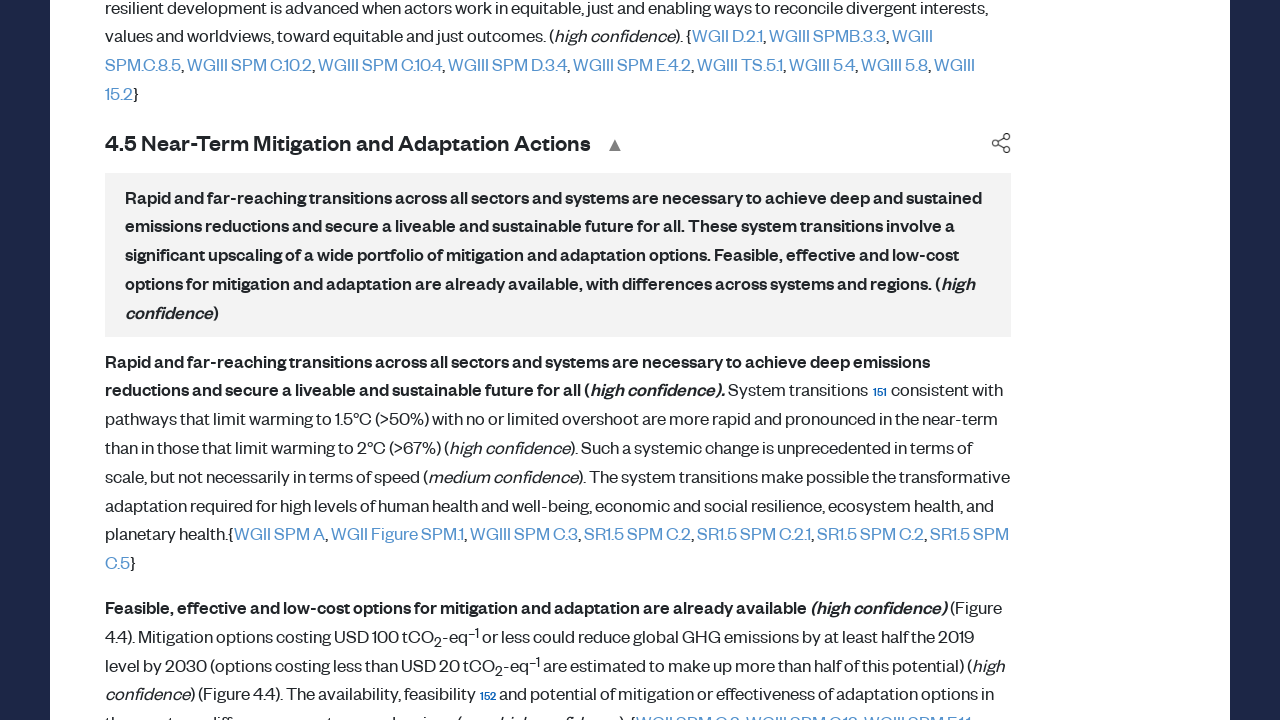

Clicked 'Read more...' element 8 of 10 at (558, 361) on p.expand-paras:has-text("Read more...") >> nth=7
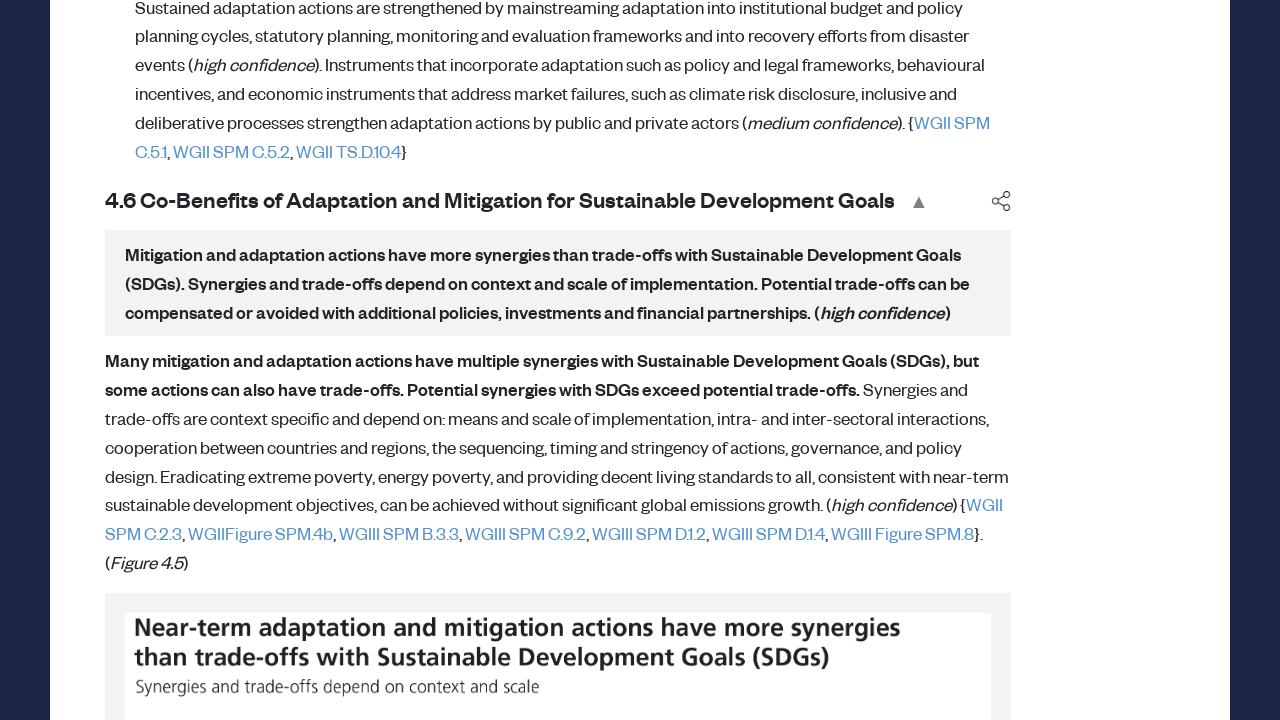

Waited for 'Read more' content 8 to expand
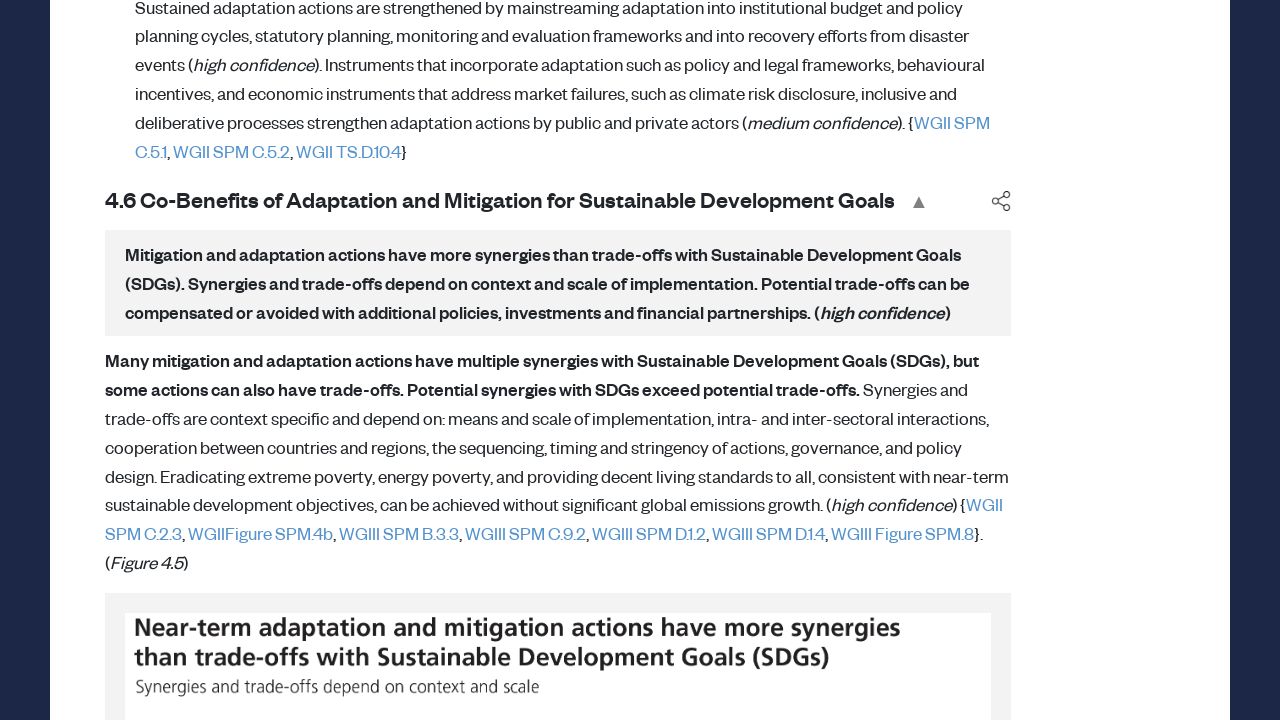

Clicked 'Read more...' element 9 of 10 at (558, 360) on p.expand-paras:has-text("Read more...") >> nth=8
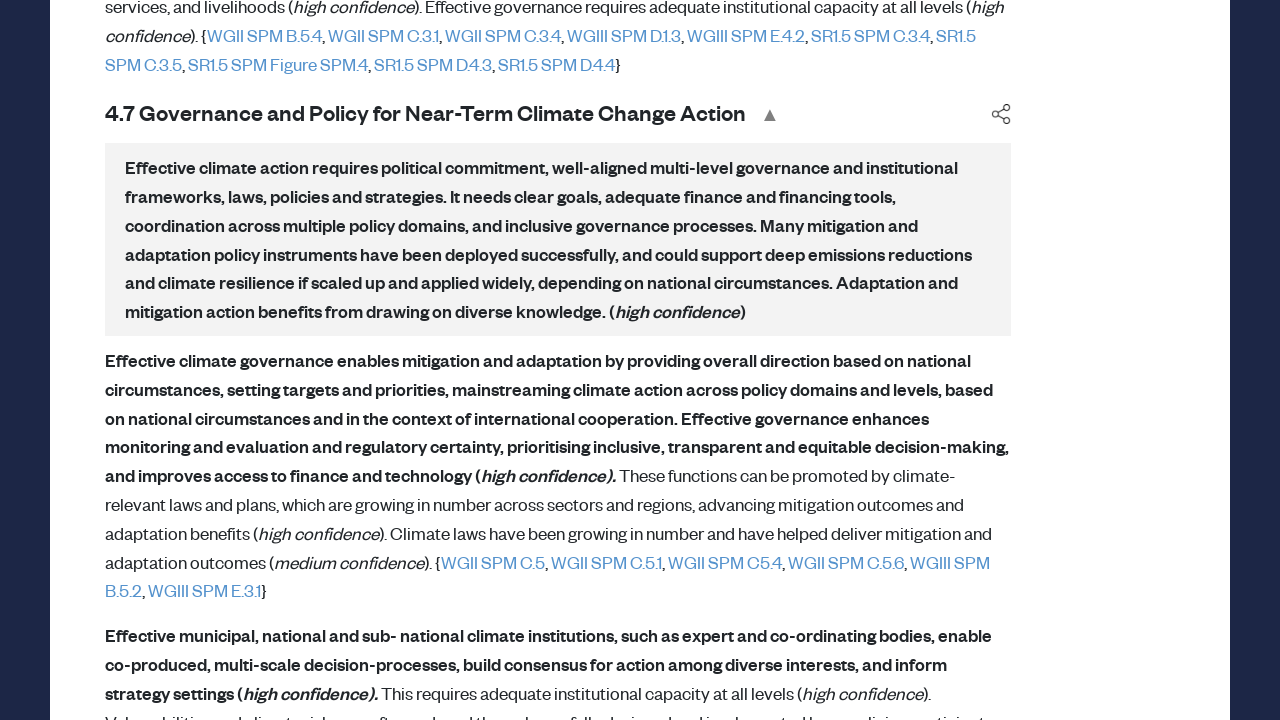

Waited for 'Read more' content 9 to expand
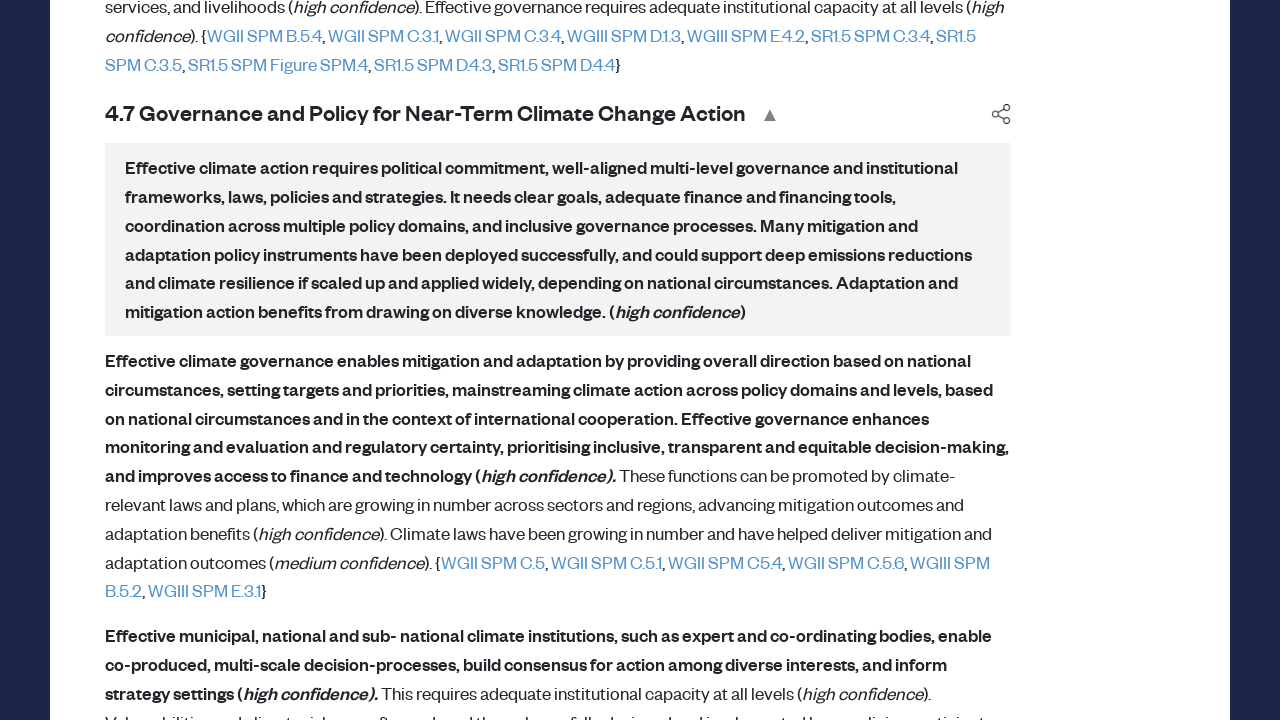

Clicked 'Read more...' element 10 of 10 at (558, 361) on p.expand-paras:has-text("Read more...") >> nth=9
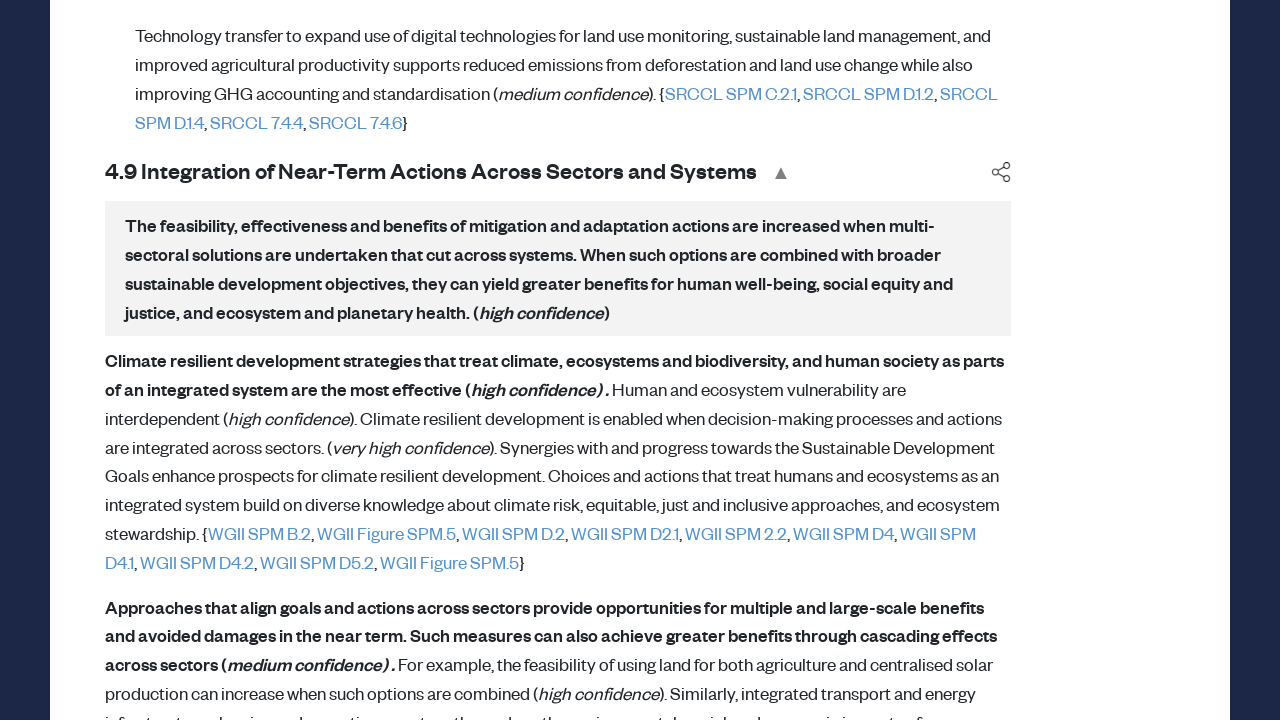

Waited for 'Read more' content 10 to expand
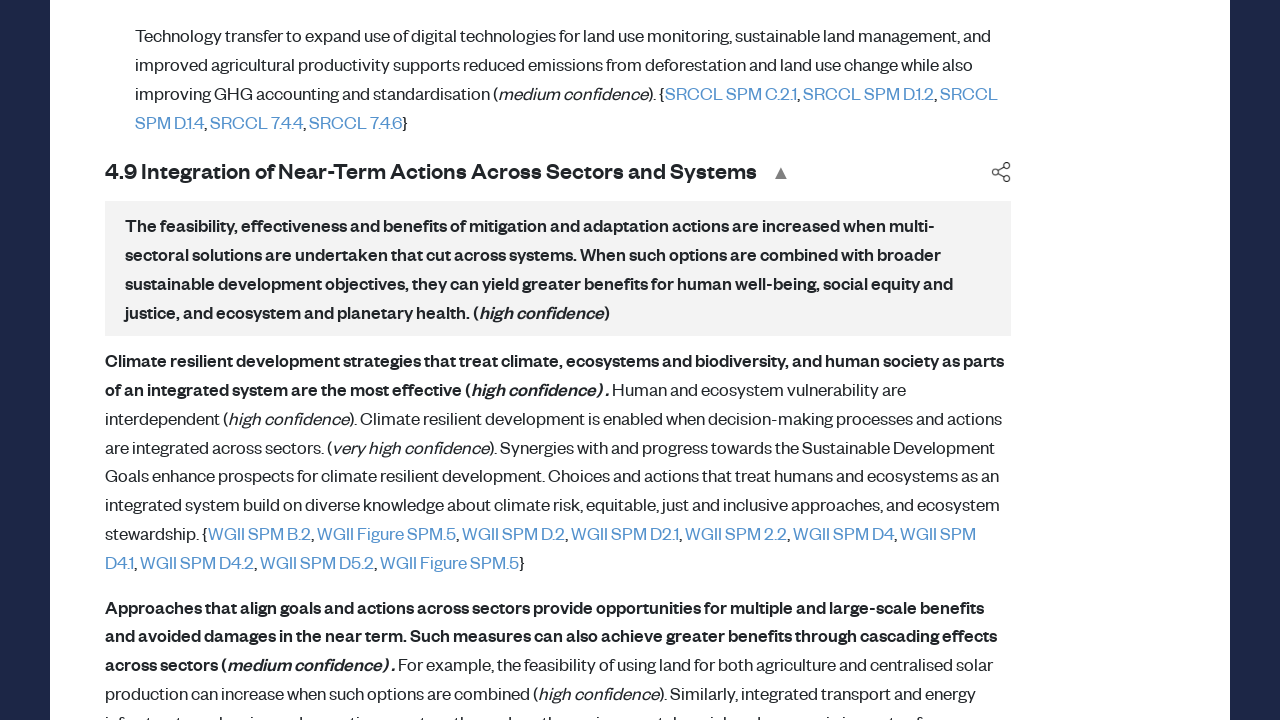

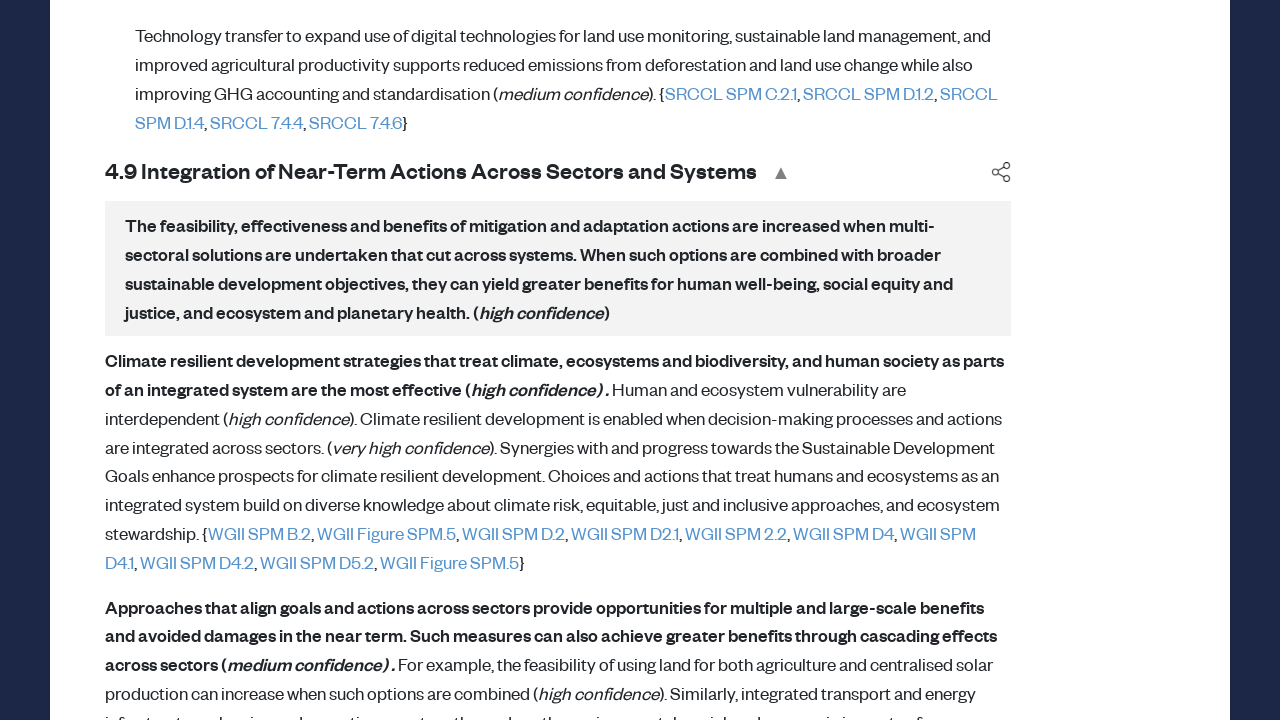